Tests the Kiddo Quest application by verifying the page title, checking that the Google login button is visible, testing that protected routes redirect to login, and checking if a registration interface is accessible.

Starting URL: https://kiddo-quest-de7b0.web.app

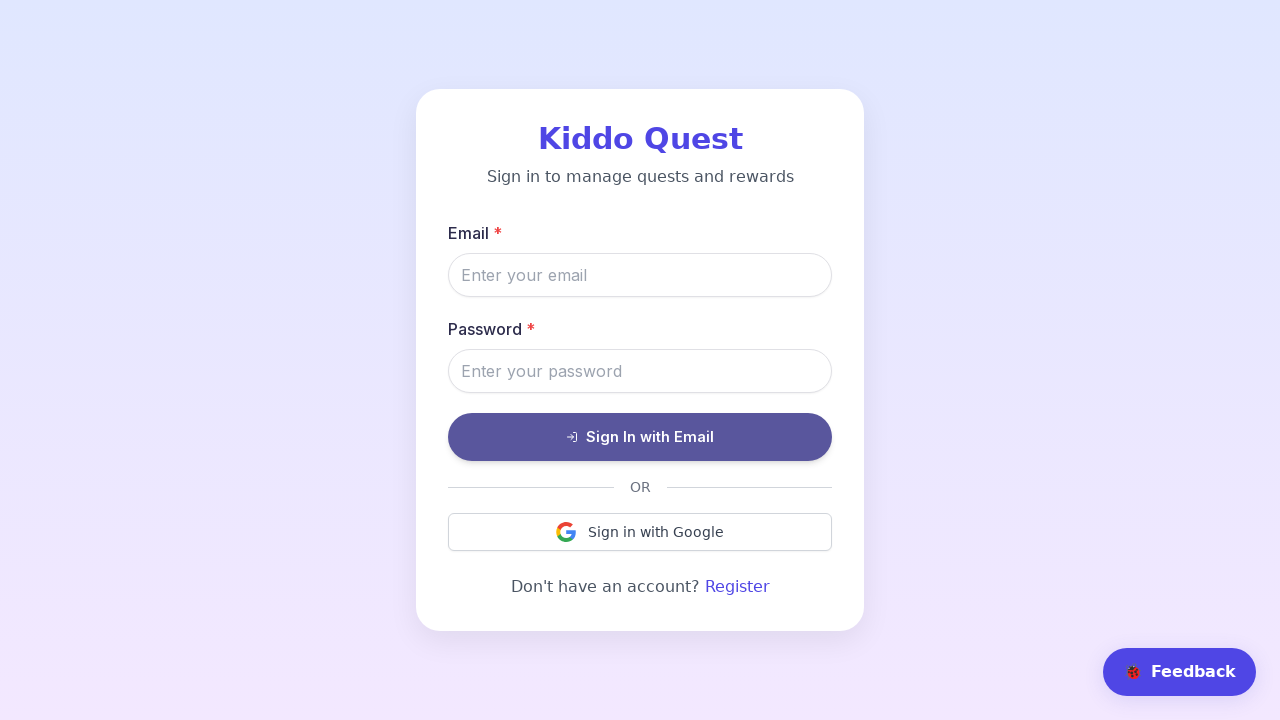

Verified page title contains 'Kiddo Quest'
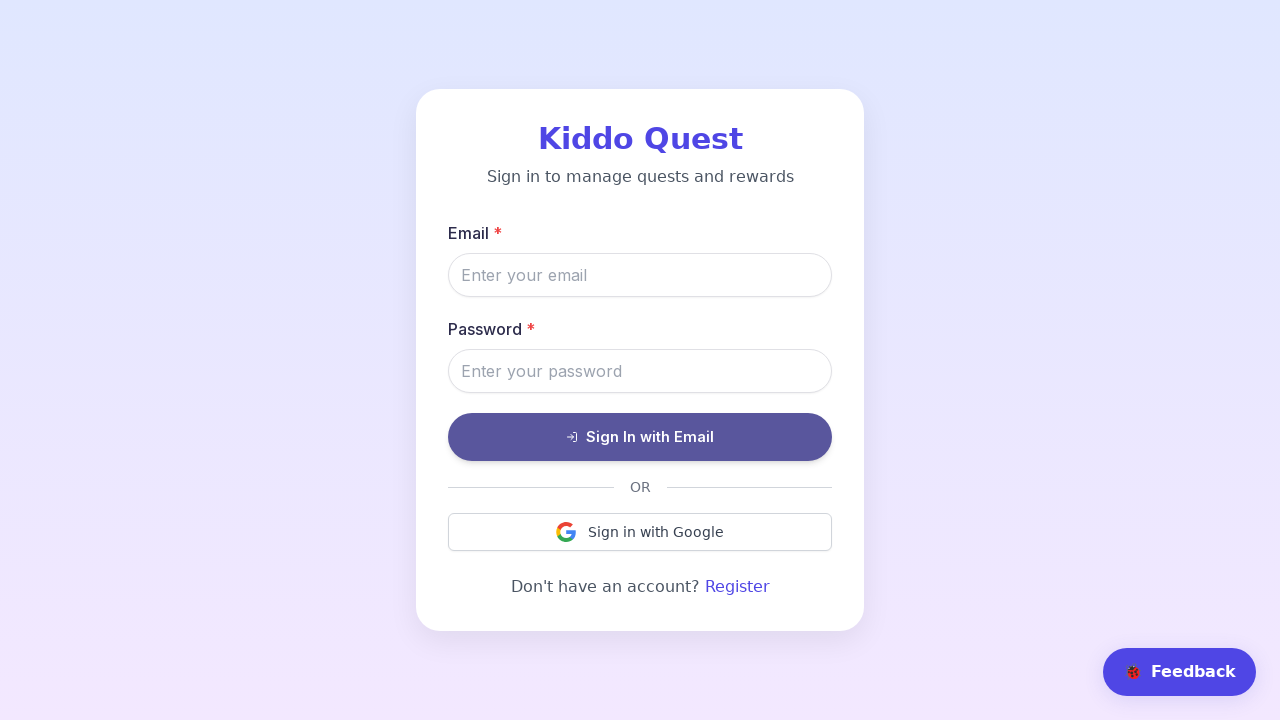

Verified Google login button is visible on login page
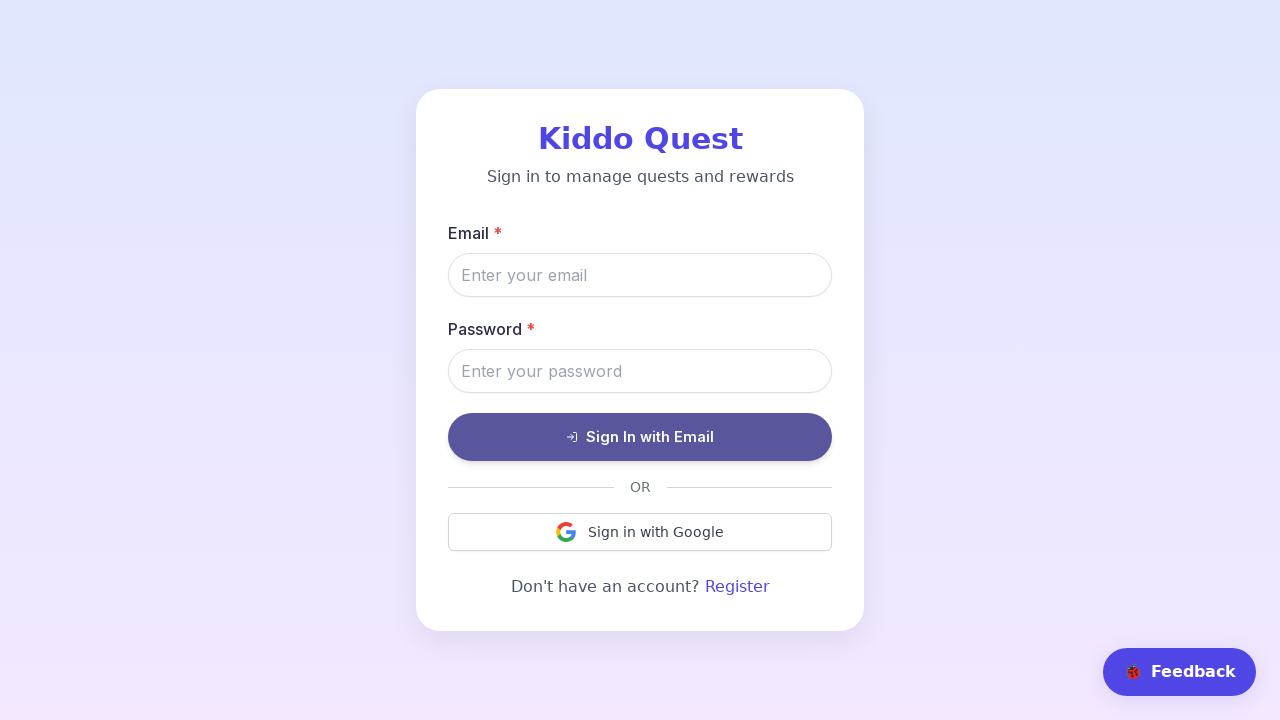

Navigated to protected parentDashboard route
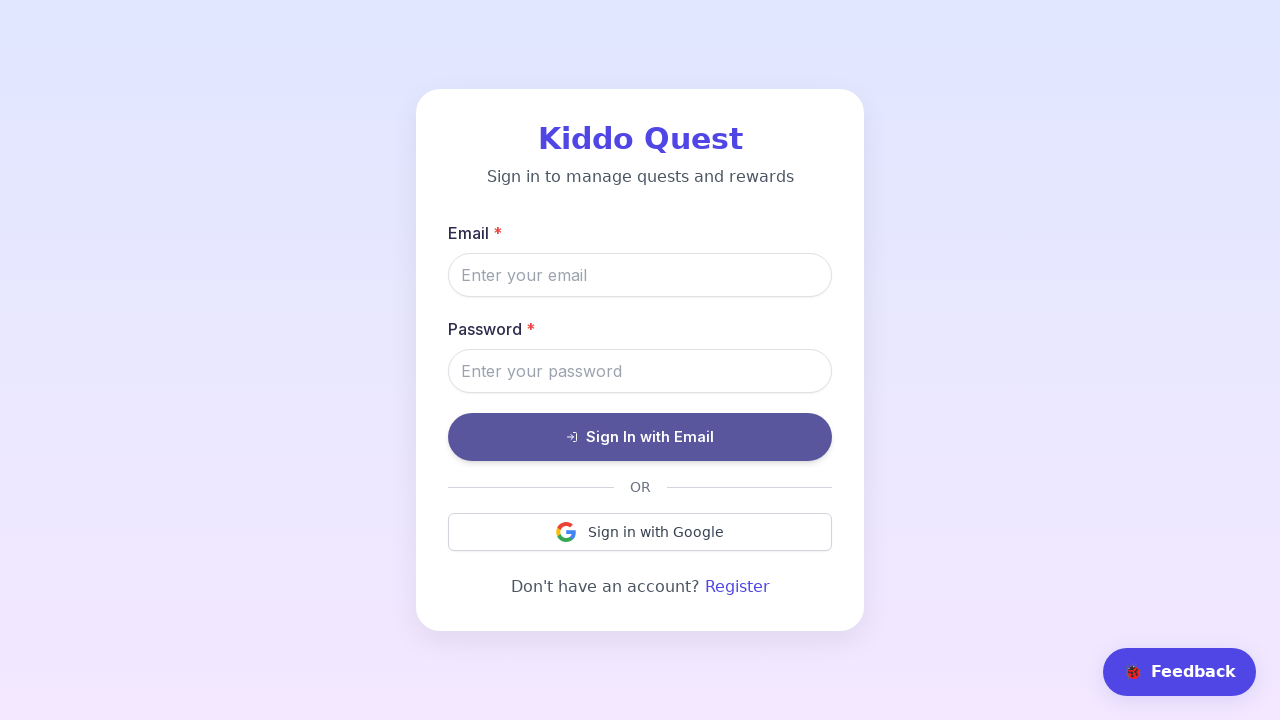

Waited for page to load after navigation to protected route
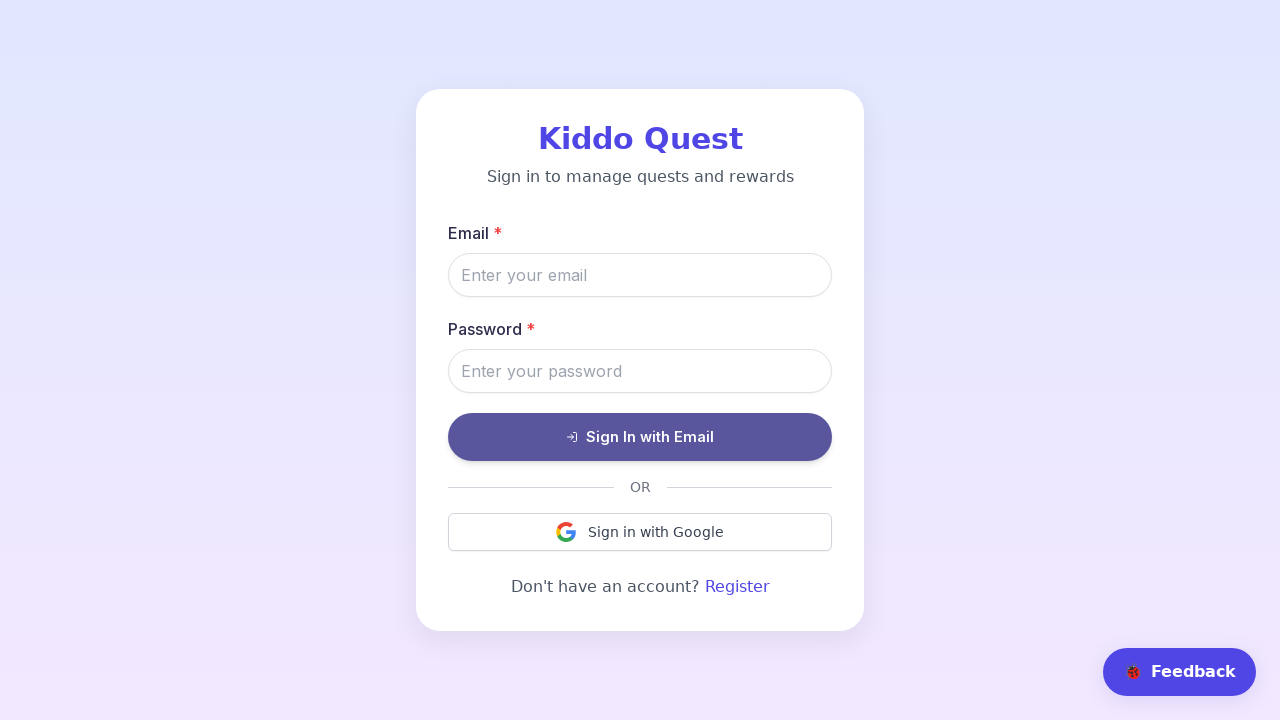

Clicked registration/sign up button at (737, 587) on button, a >> internal:has-text=/register|sign up/i >> nth=0
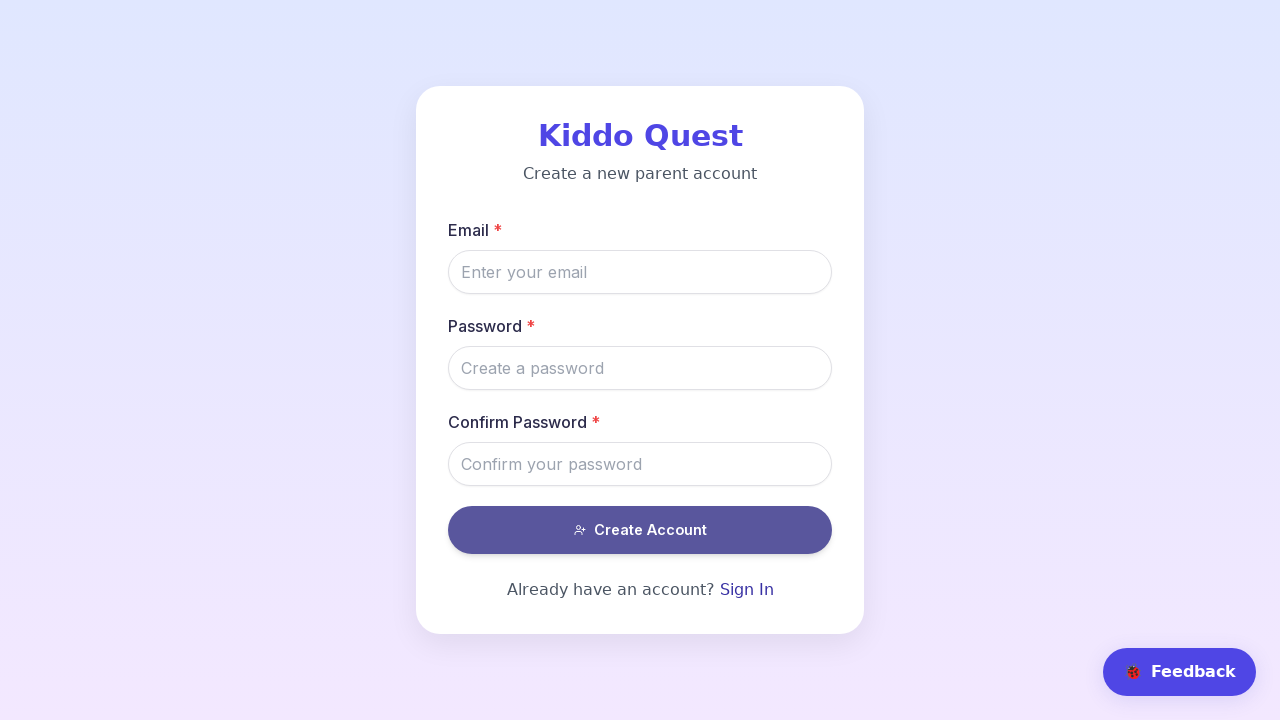

Waited for registration interface to load
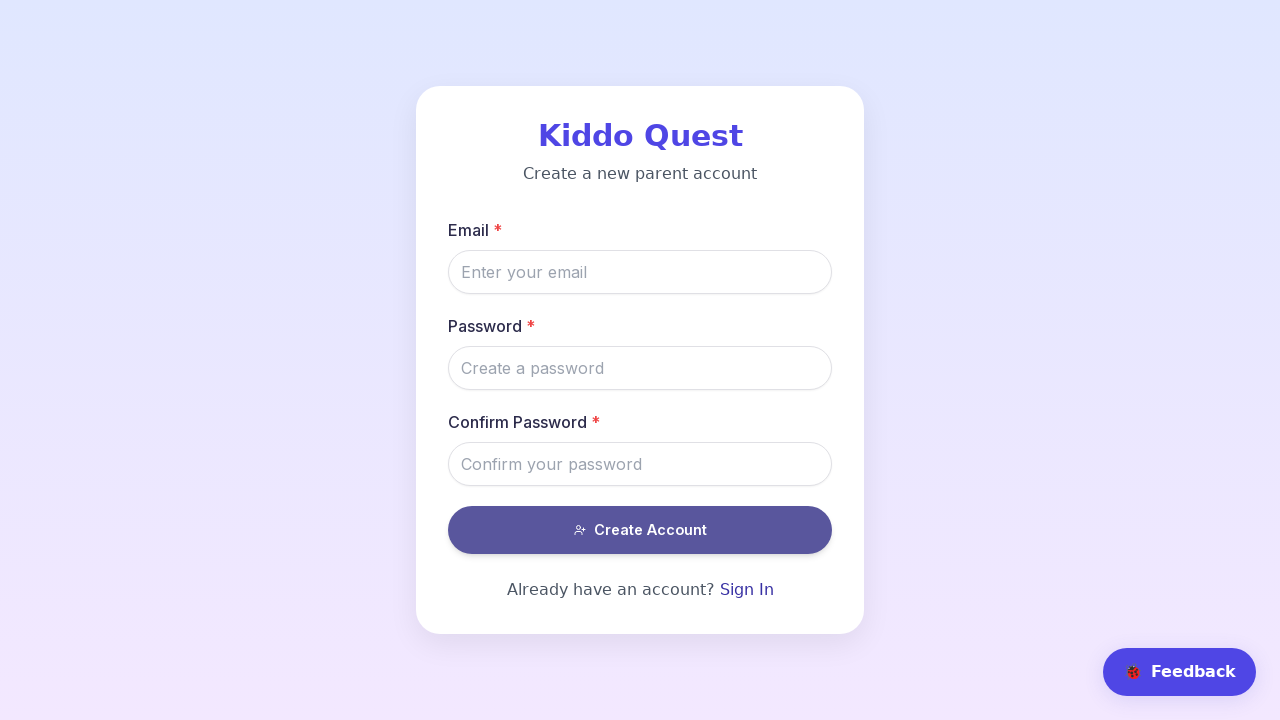

Navigated back to main Kiddo Quest page
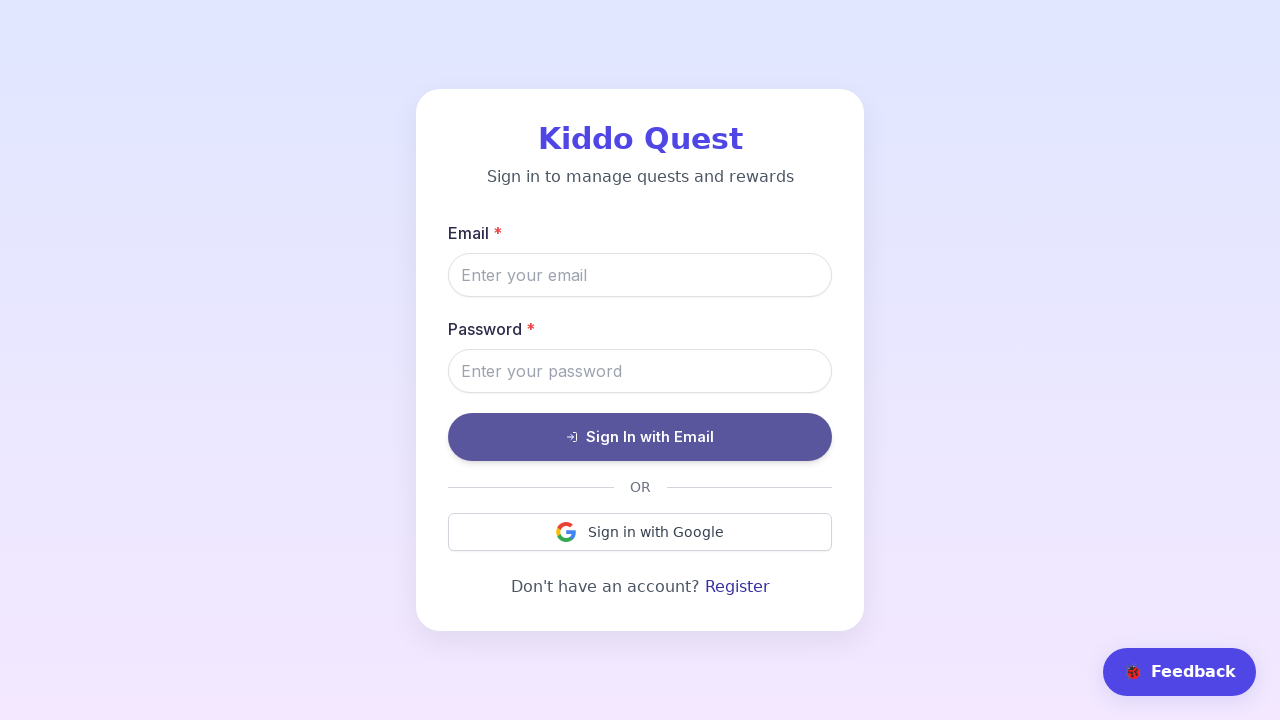

Clicked Google login button to trigger authentication flow at (640, 532) on button >> internal:has-text=/sign in with google/i
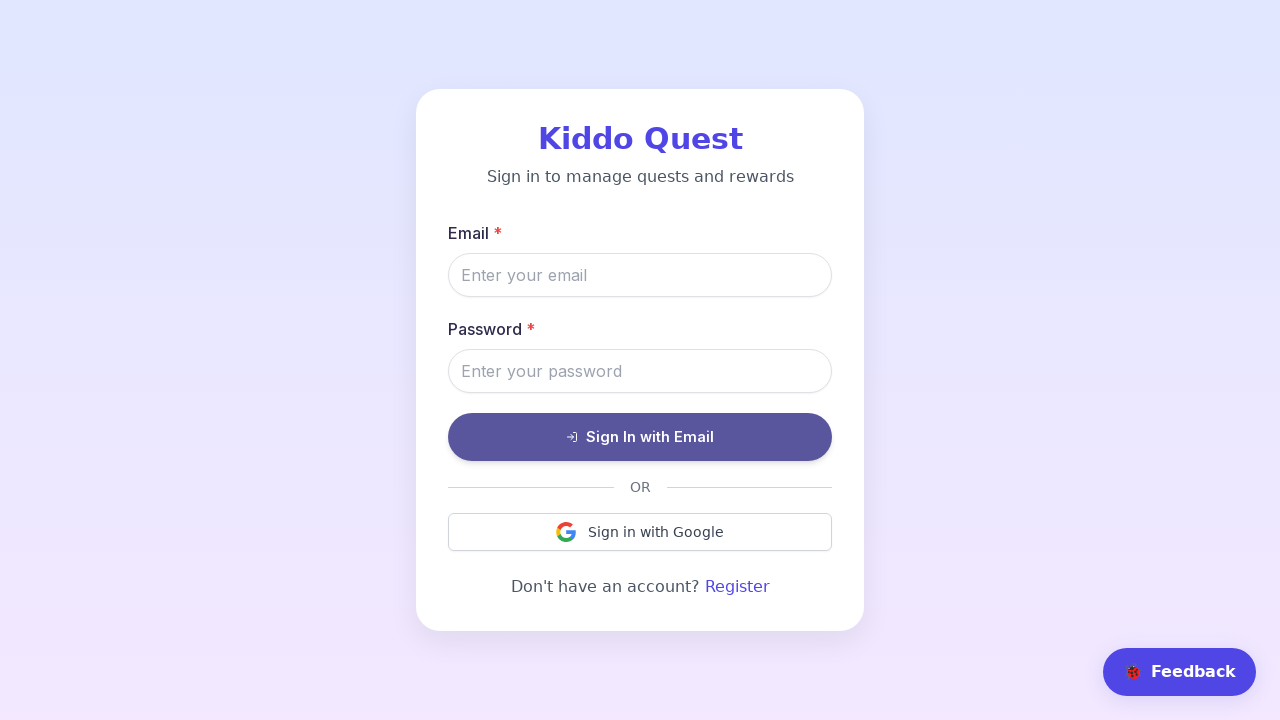

Waited for Google login popup to appear
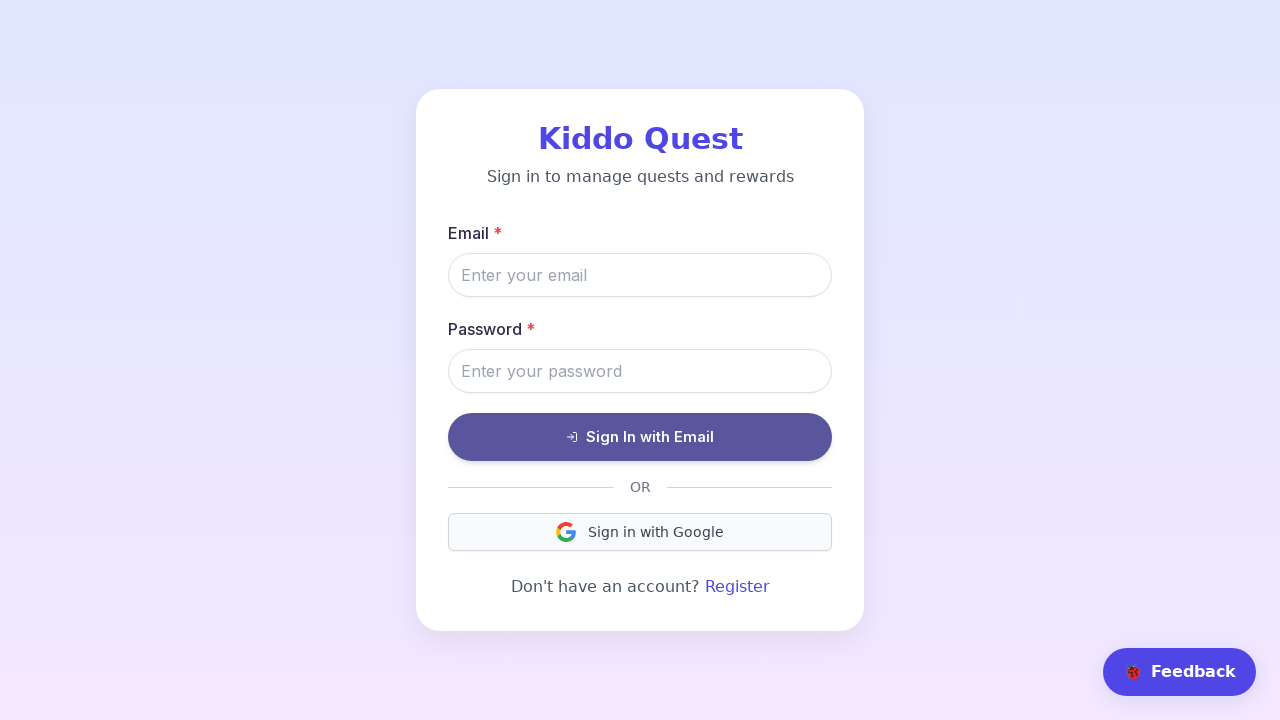

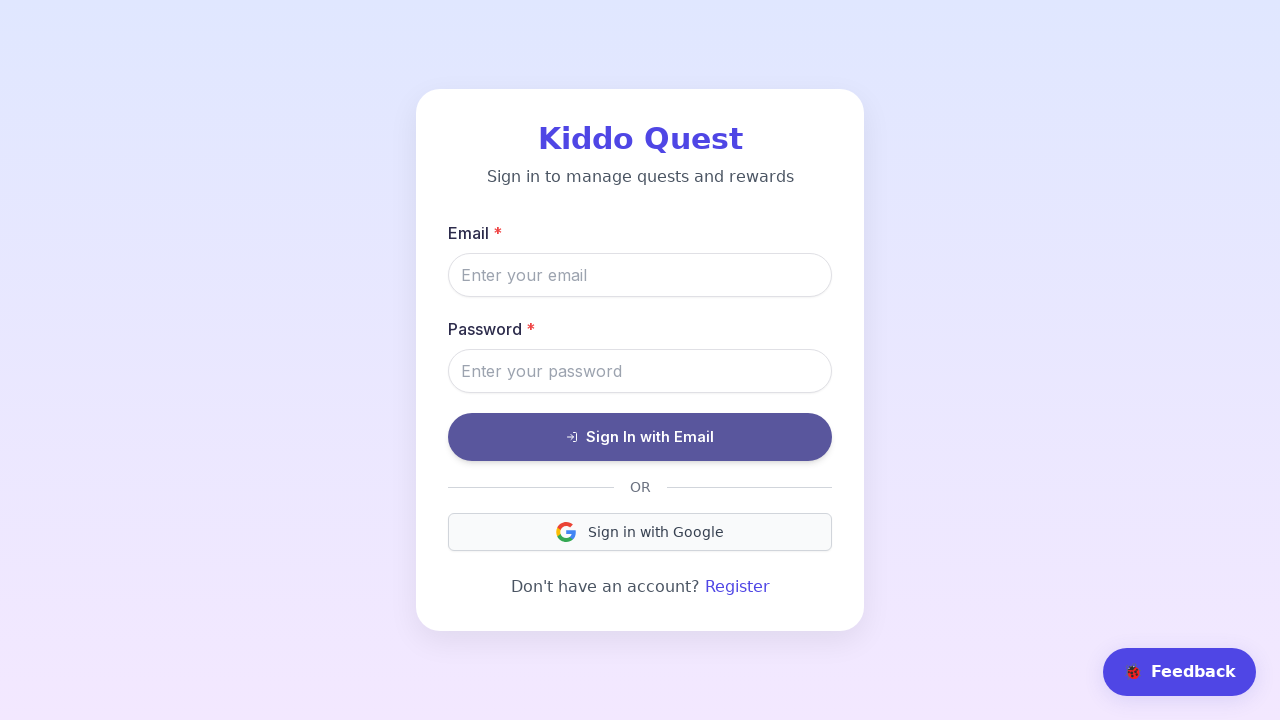